Tests the resale list page by clicking on container elements, interacting with inverted buttons, and selecting options from custom dropdown selects.

Starting URL: https://store.anypass.jp/resale-list

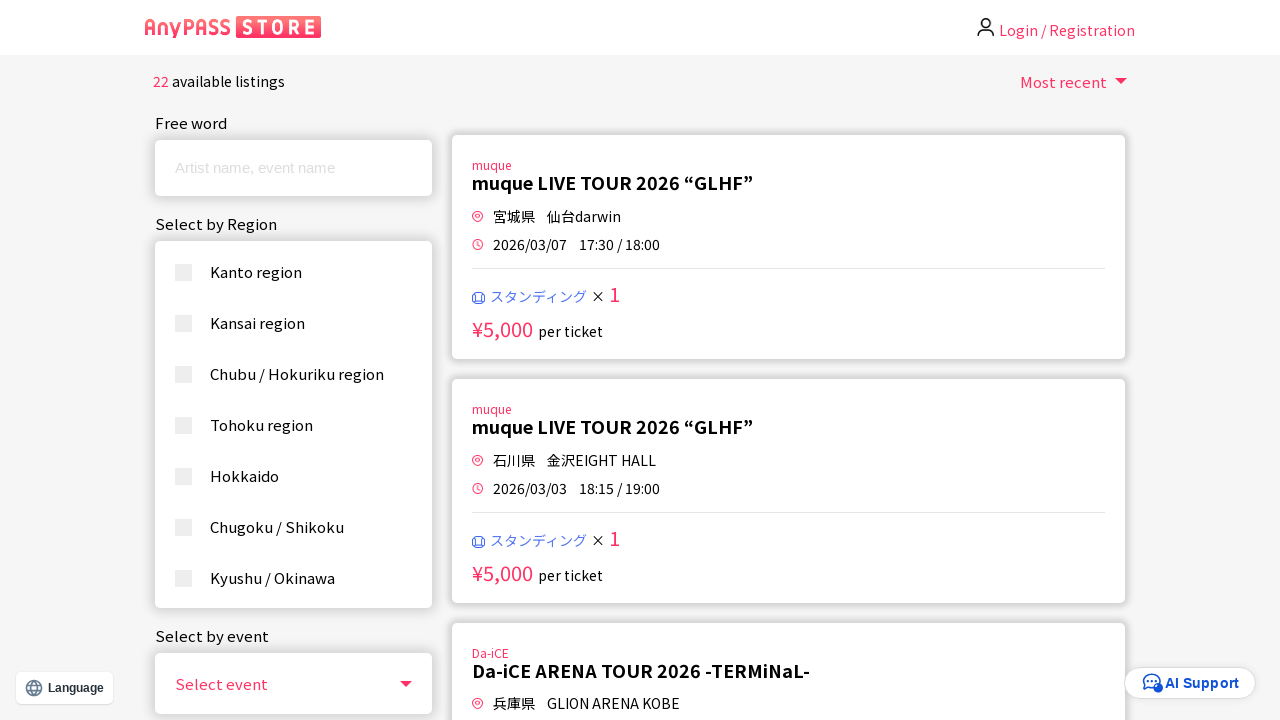

Set viewport size to 1024x564
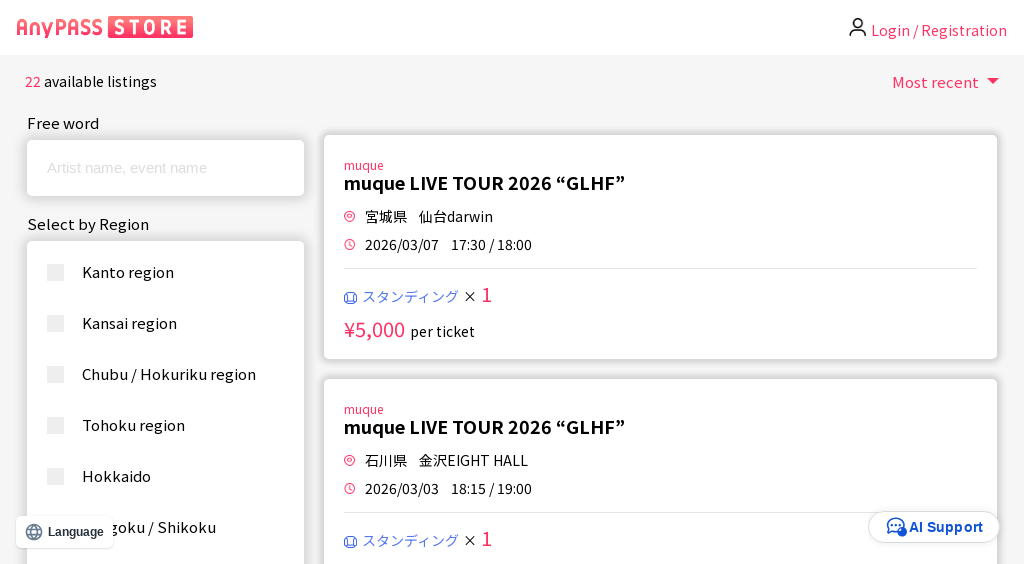

Clicked on container element at (166, 272) on .container
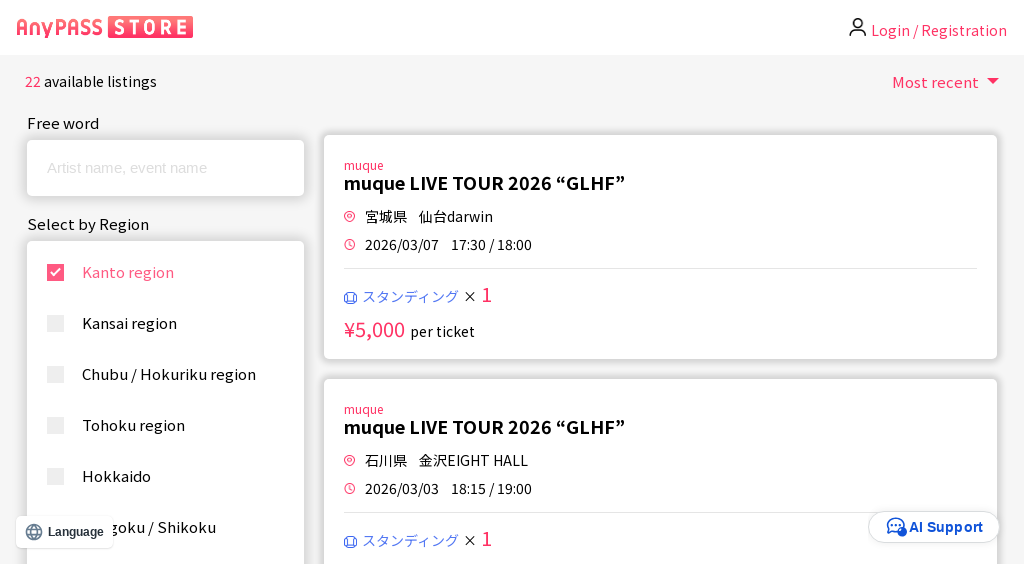

Clicked inverted button element (first click) at (166, 282) on .button__container__inverted > .button__element
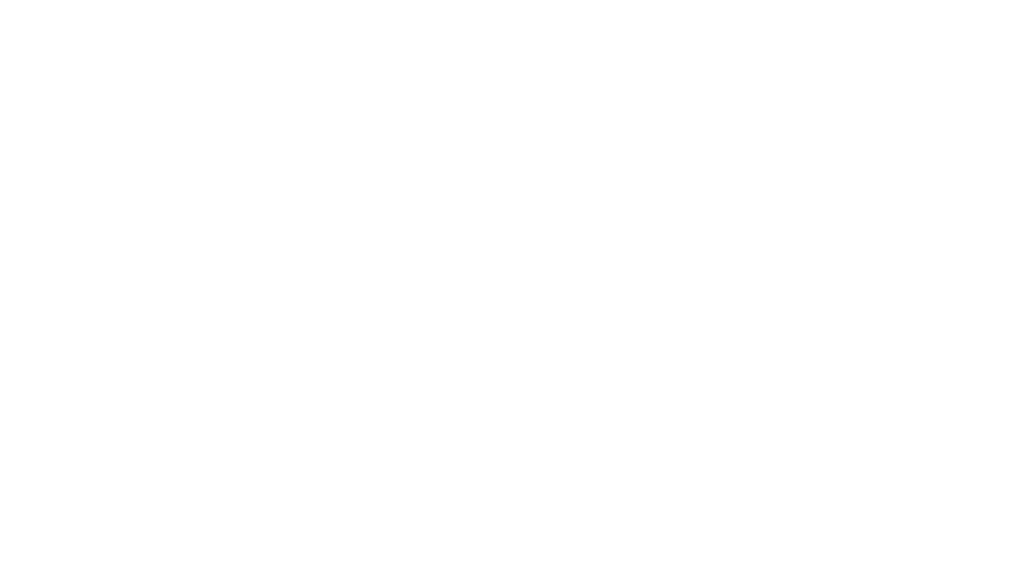

Clicked inverted button element (second click) at (166, 399) on .button__container__inverted > .button__element
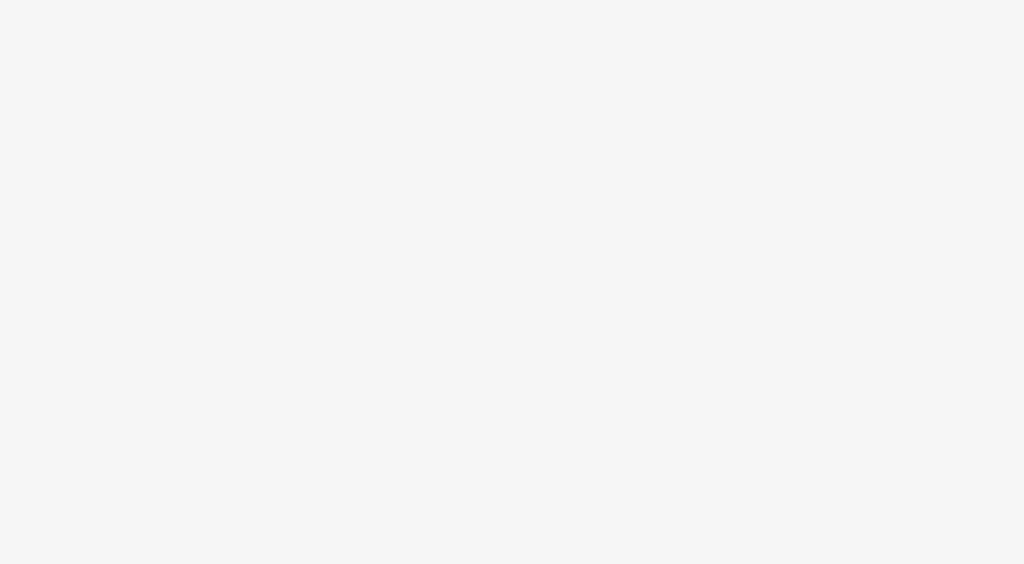

Clicked on resale wrapper element at (512, 282) on .resale__wrapper
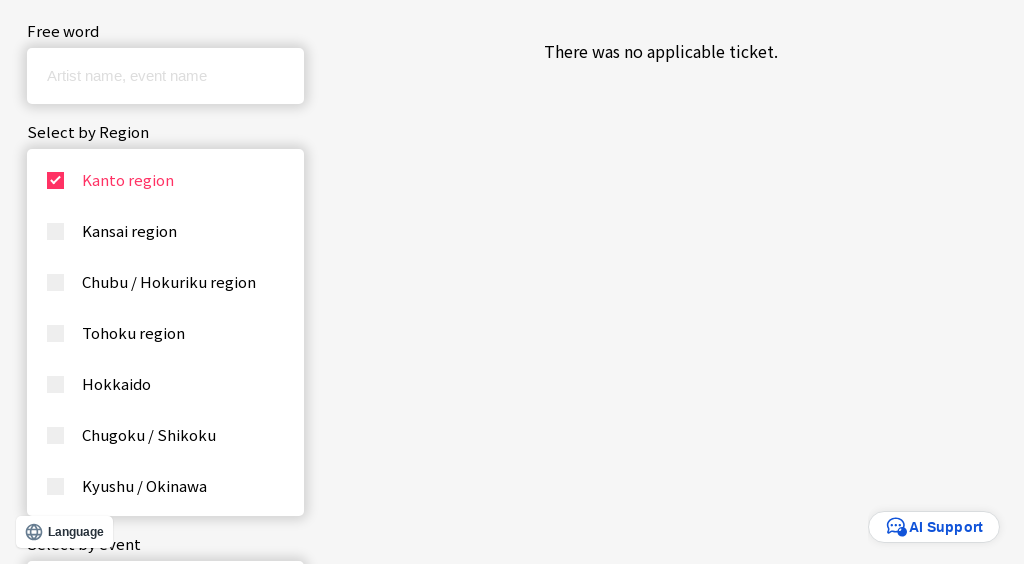

Opened first custom select dropdown at (929, 78) on .custom-select:nth-child(1) > .select-selected
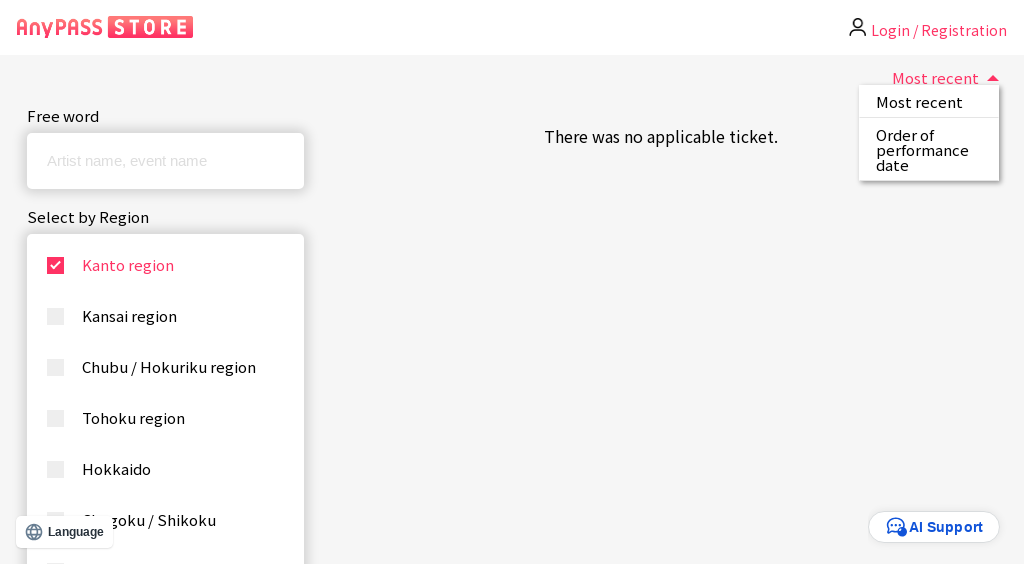

Selected first option from dropdown at (929, 102) on .custom-select:nth-child(1) div:nth-child(1)
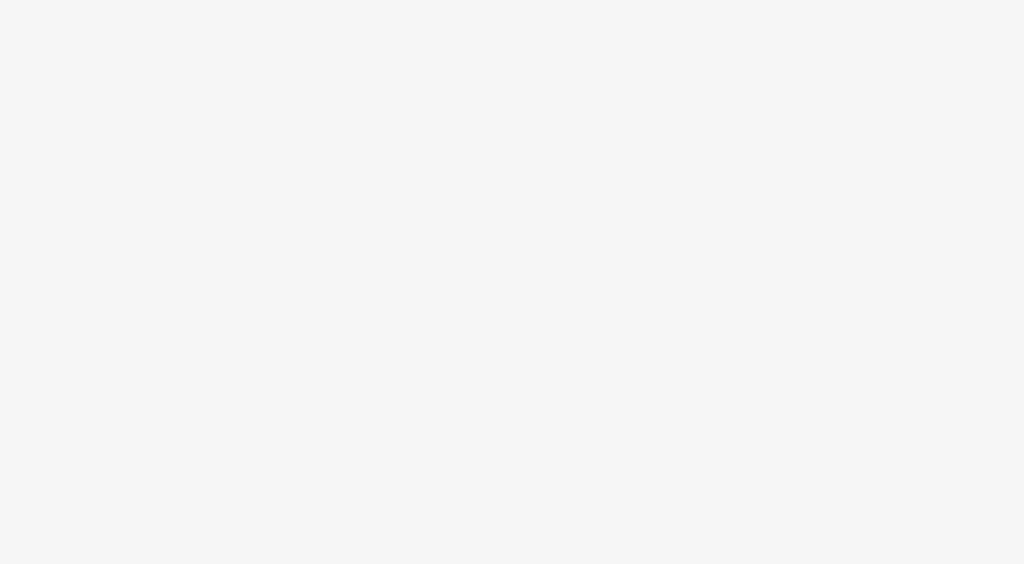

Opened first custom select dropdown again at (929, 78) on .custom-select:nth-child(1) > .select-selected
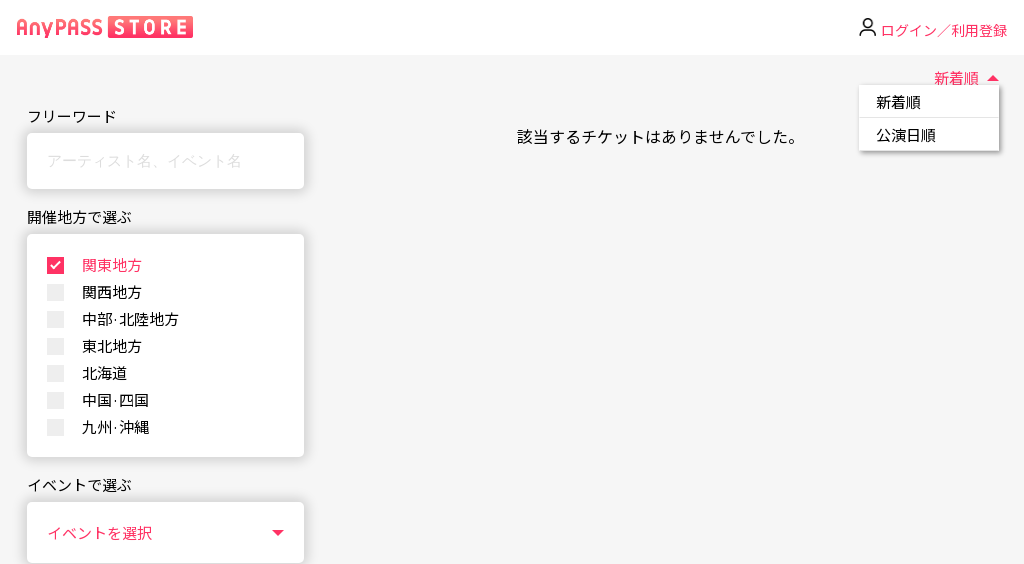

Selected second option from dropdown at (929, 150) on .custom-select:nth-child(1) > .select-items > div:nth-child(2)
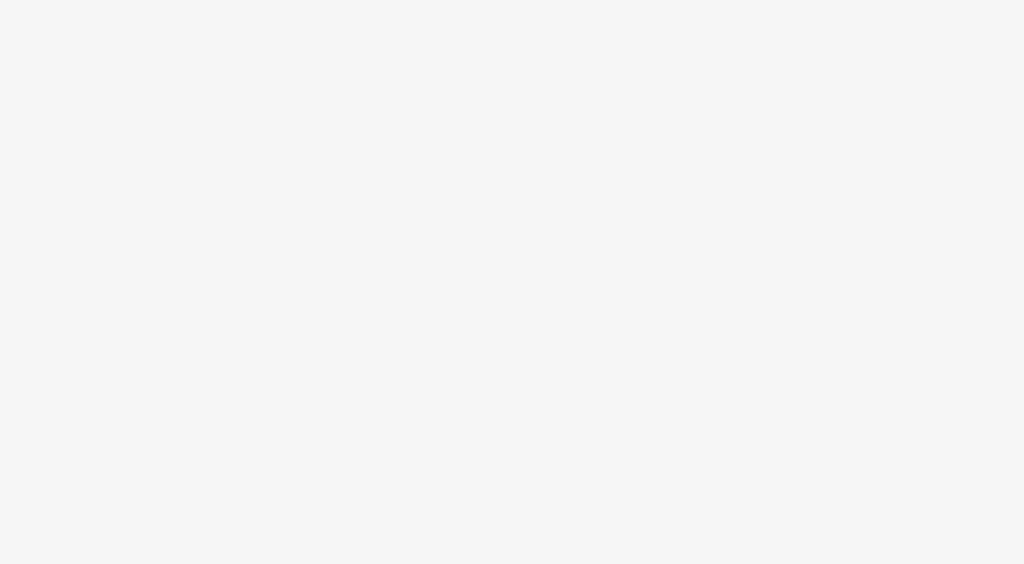

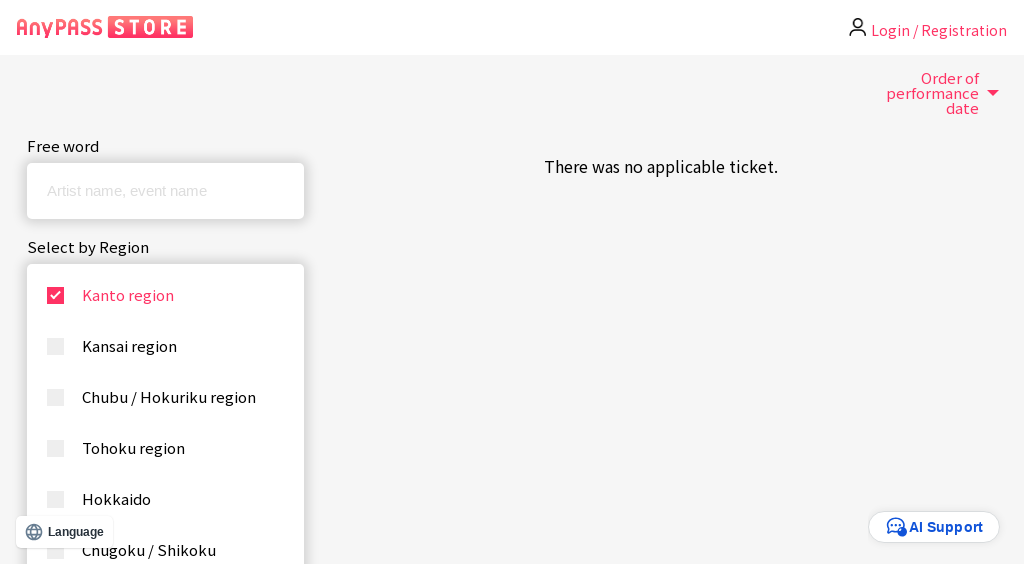